Verifies the mega map page loads successfully and returns valid content

Starting URL: https://heroesoftime.online/CHASSE_TEMPORELLE_MEGA_MAP.html

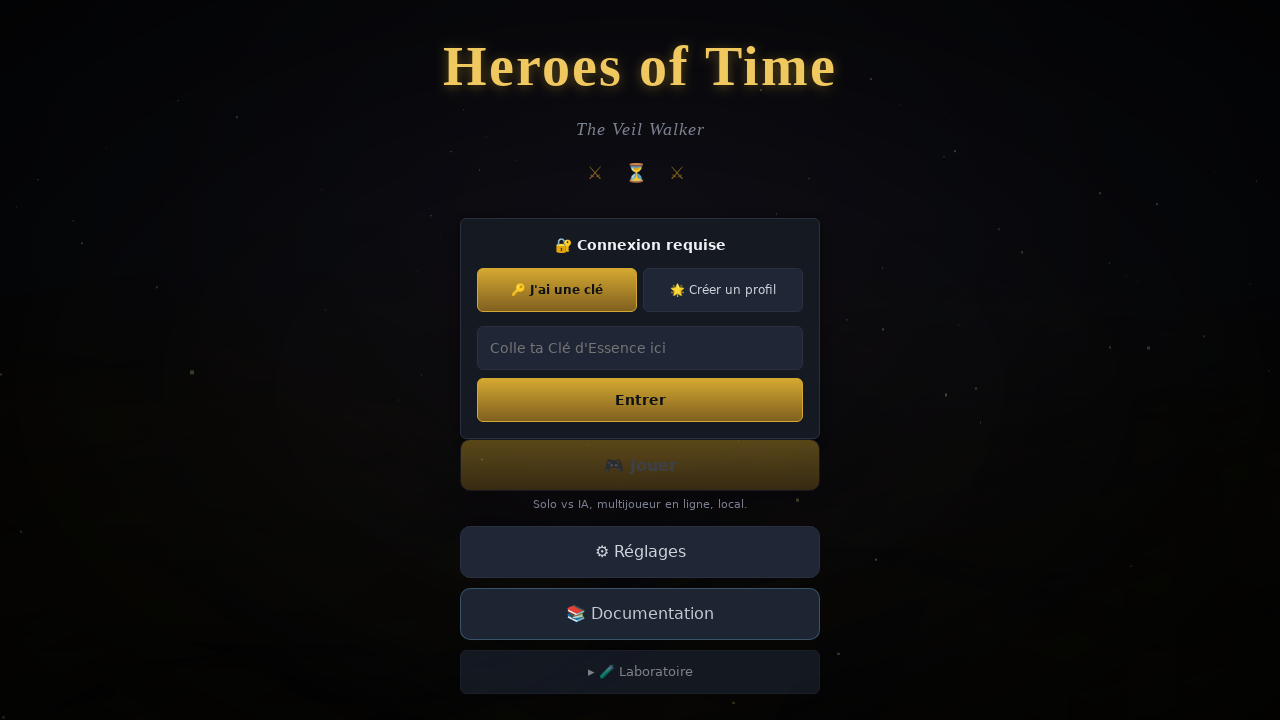

Page reached domcontentloaded state
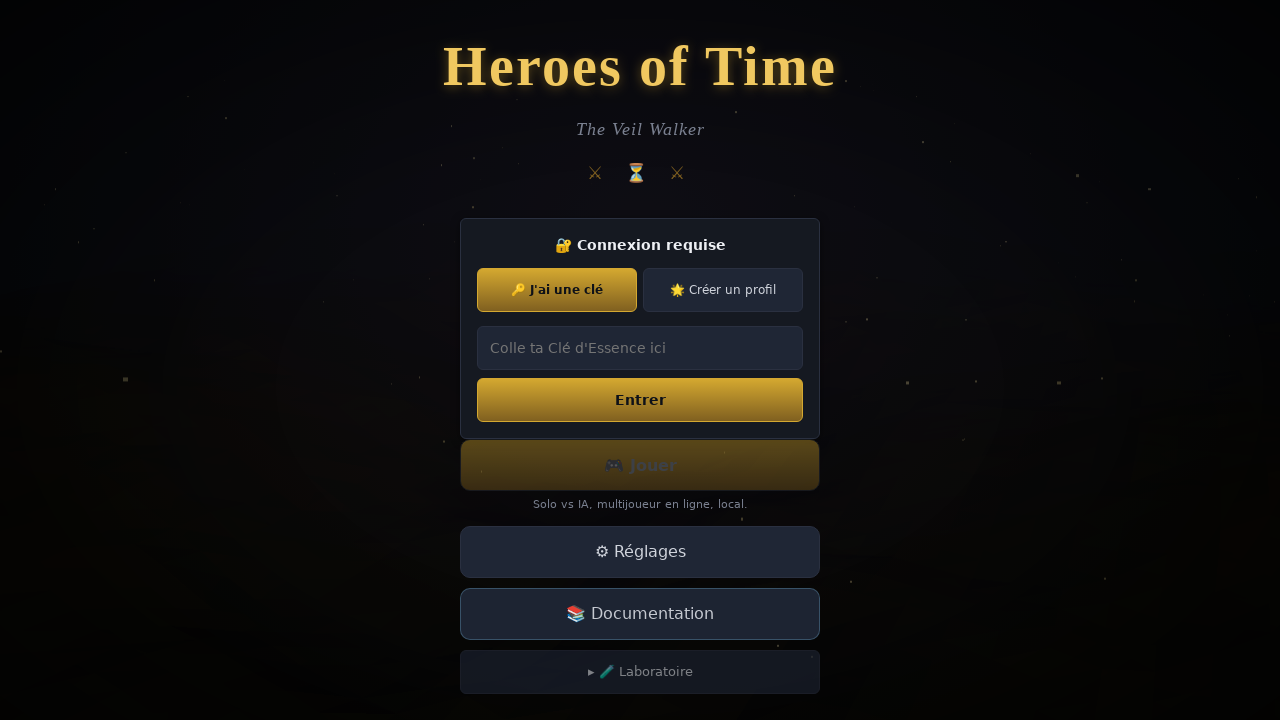

Verified page content length is greater than 200 characters
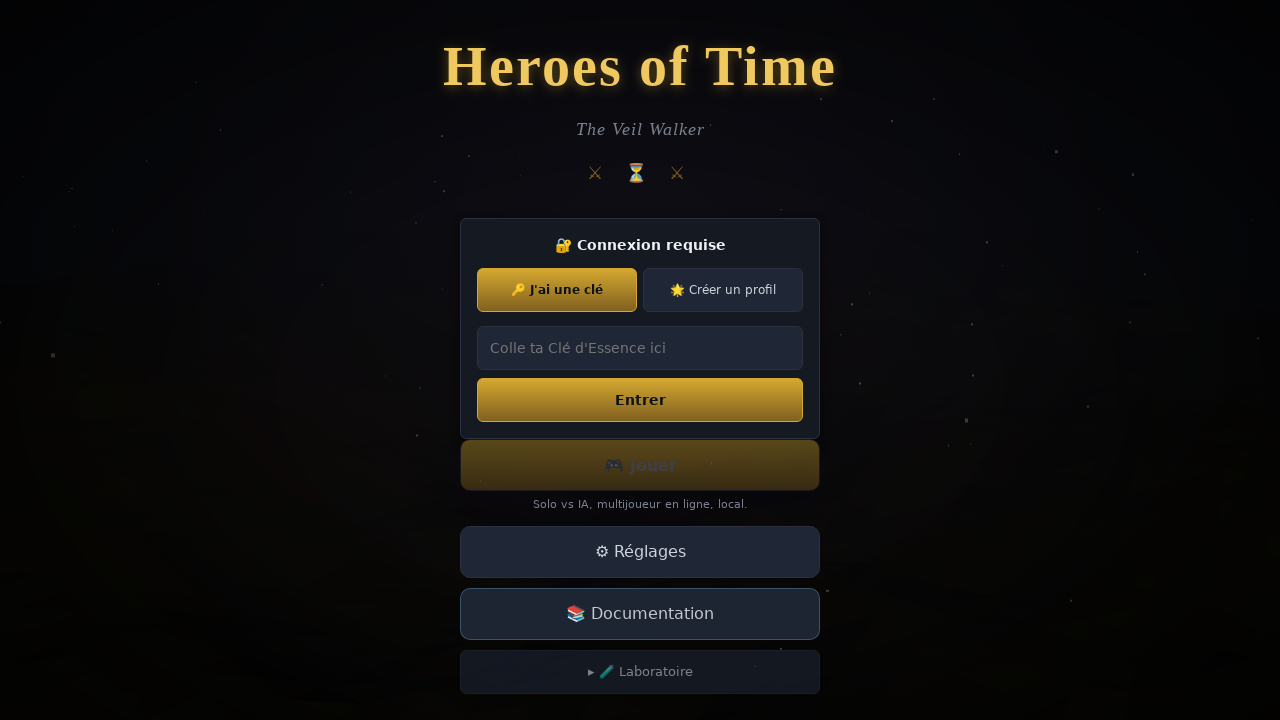

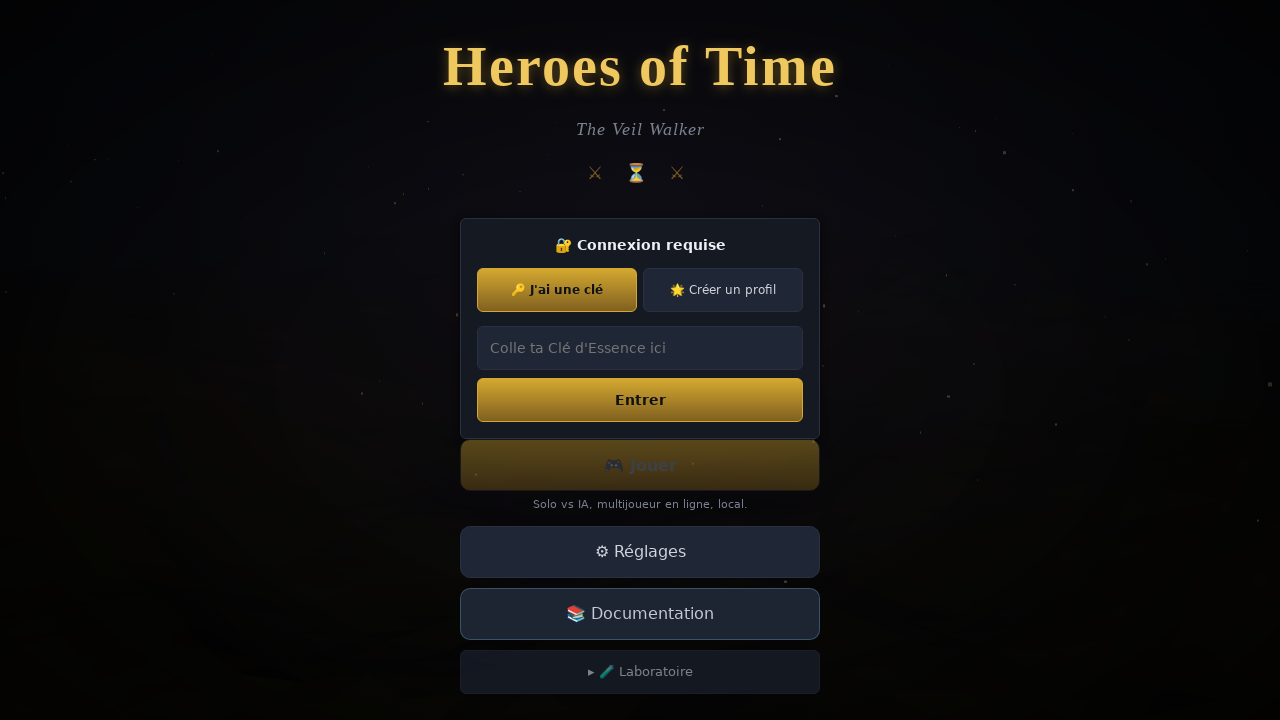